Navigates to melhorcambio.com gold price page and verifies the gold price element is displayed.

Starting URL: https://www.melhorcambio.com/ouro-hoje

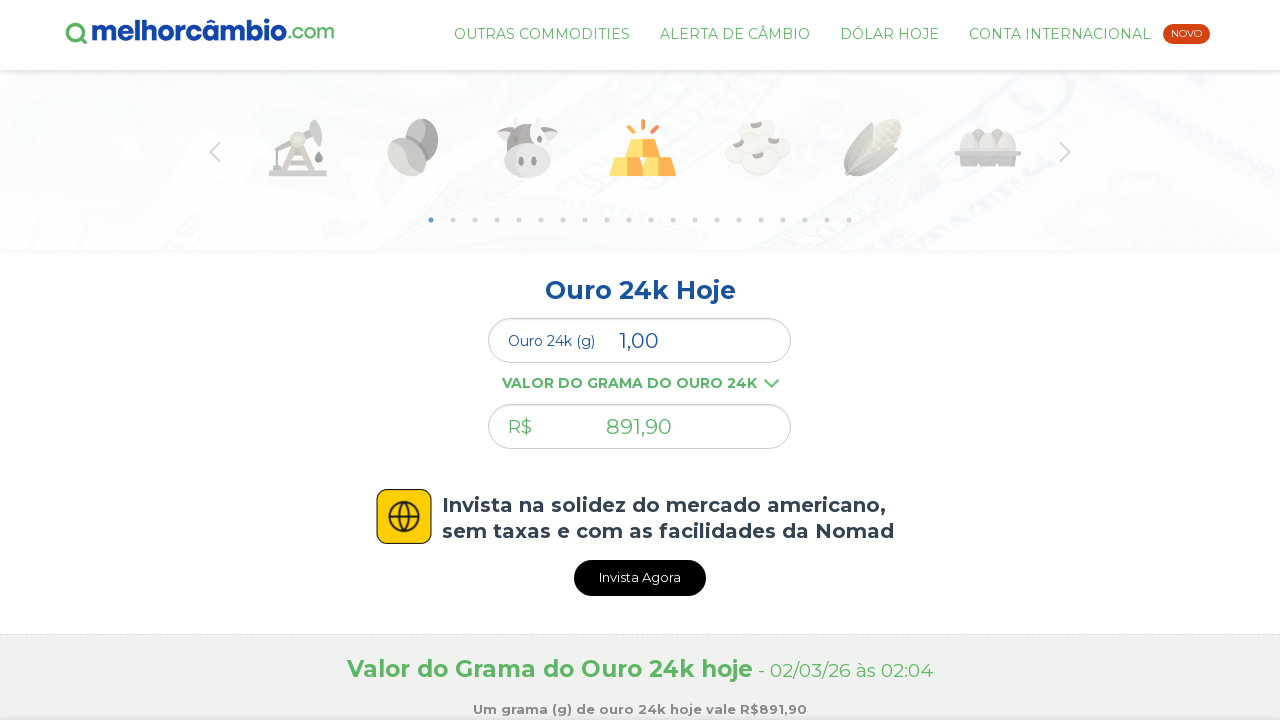

Waited for gold price input field to be visible
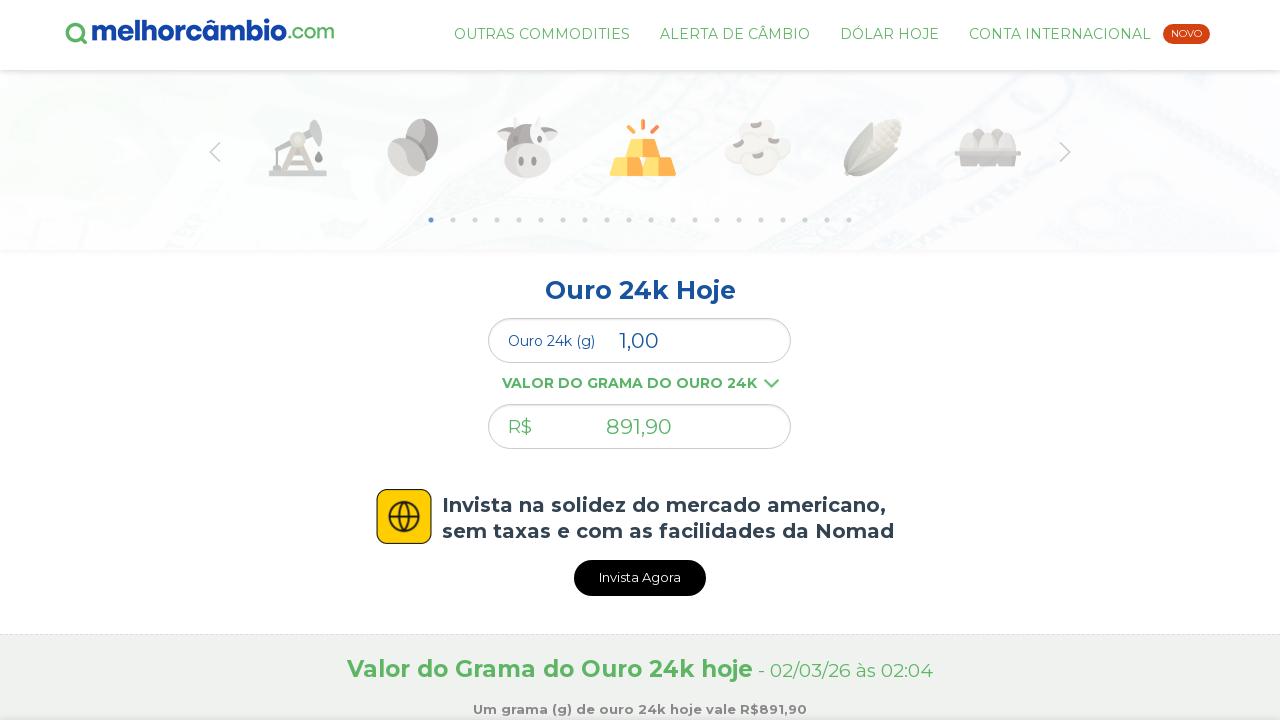

Verified gold price element is displayed
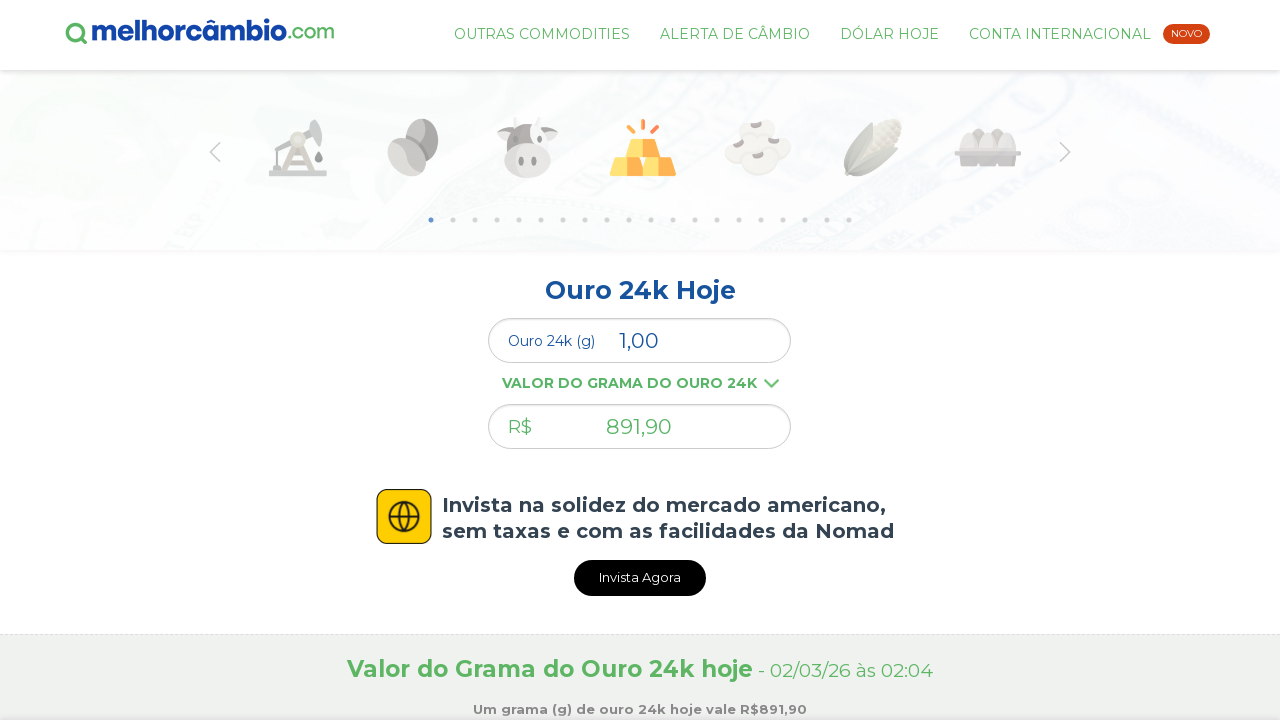

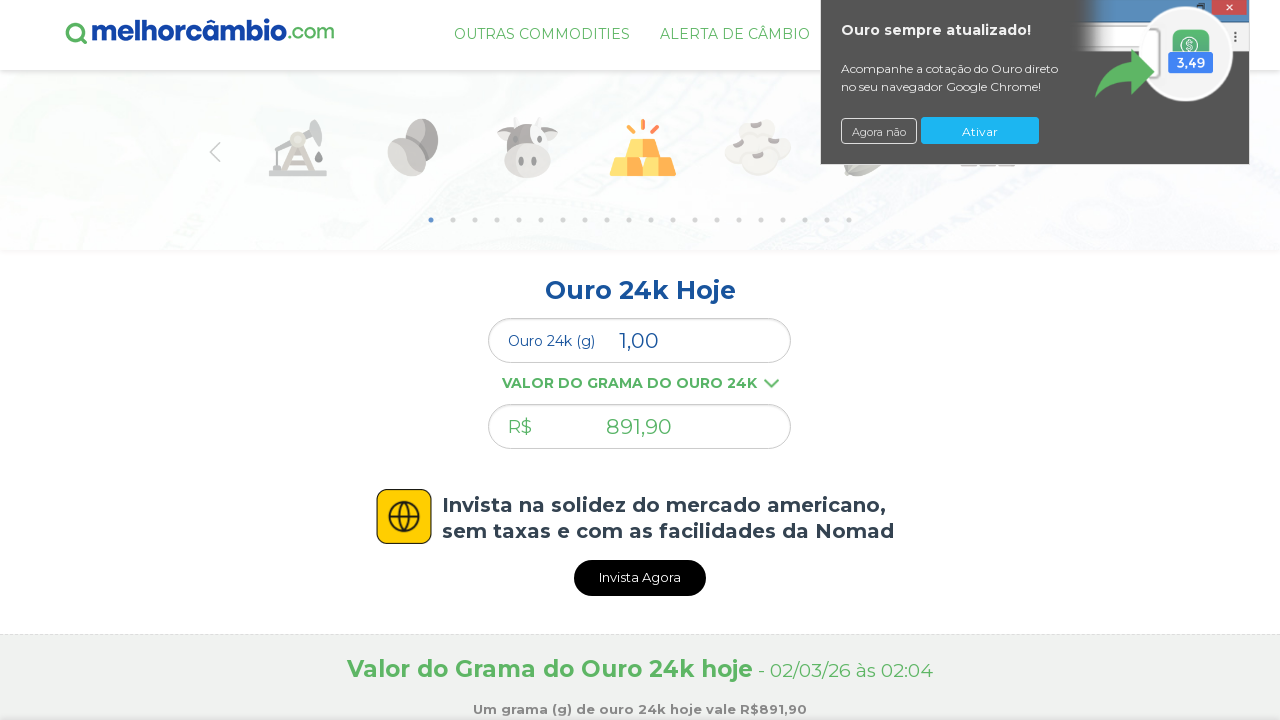